Tests navigating to the Champions page and selecting a specific champion (Yasuo) to view their details

Starting URL: https://www.leagueoflegends.com/en-gb/

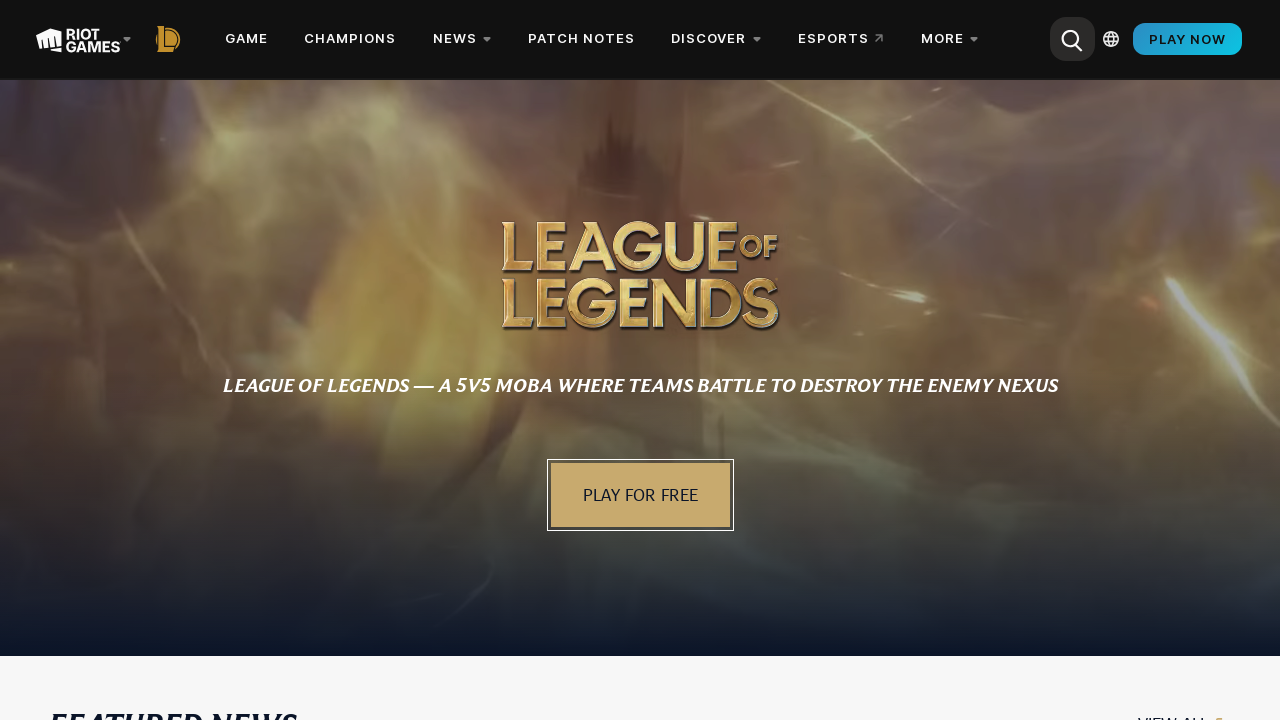

Waited for League of Legends homepage to load
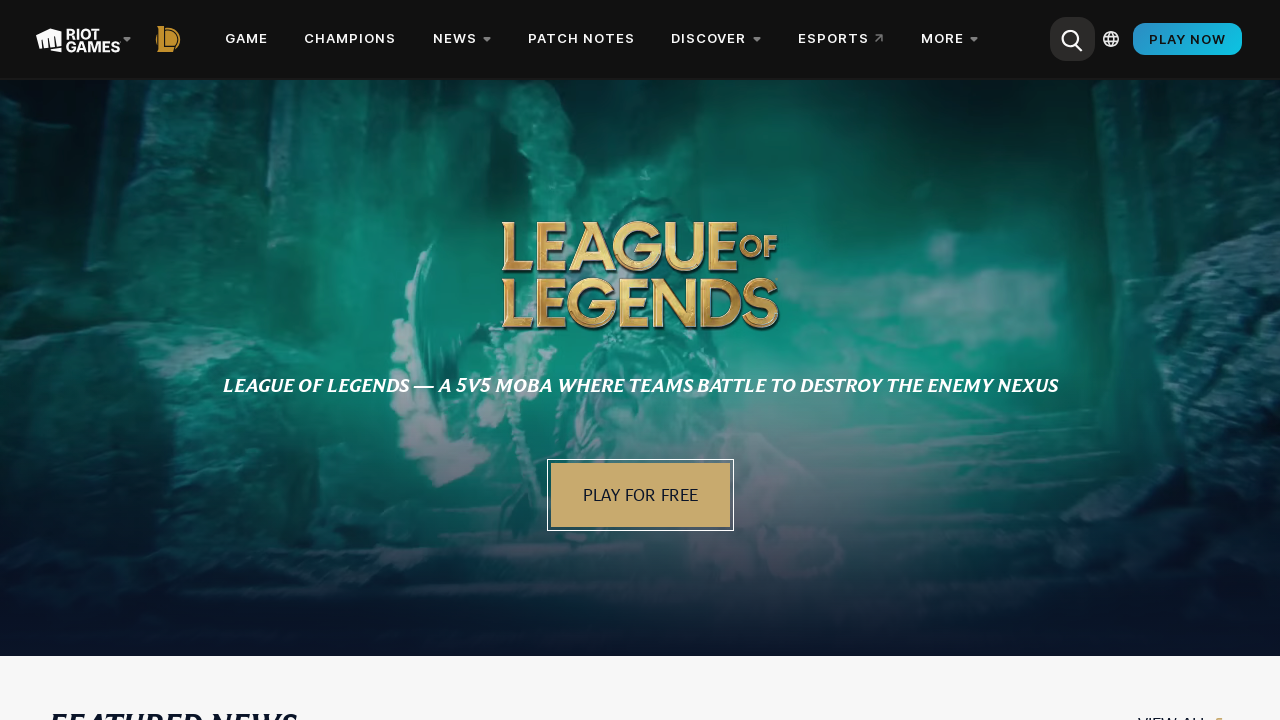

Clicked on CHAMPIONS link at (350, 39) on text=CHAMPIONS
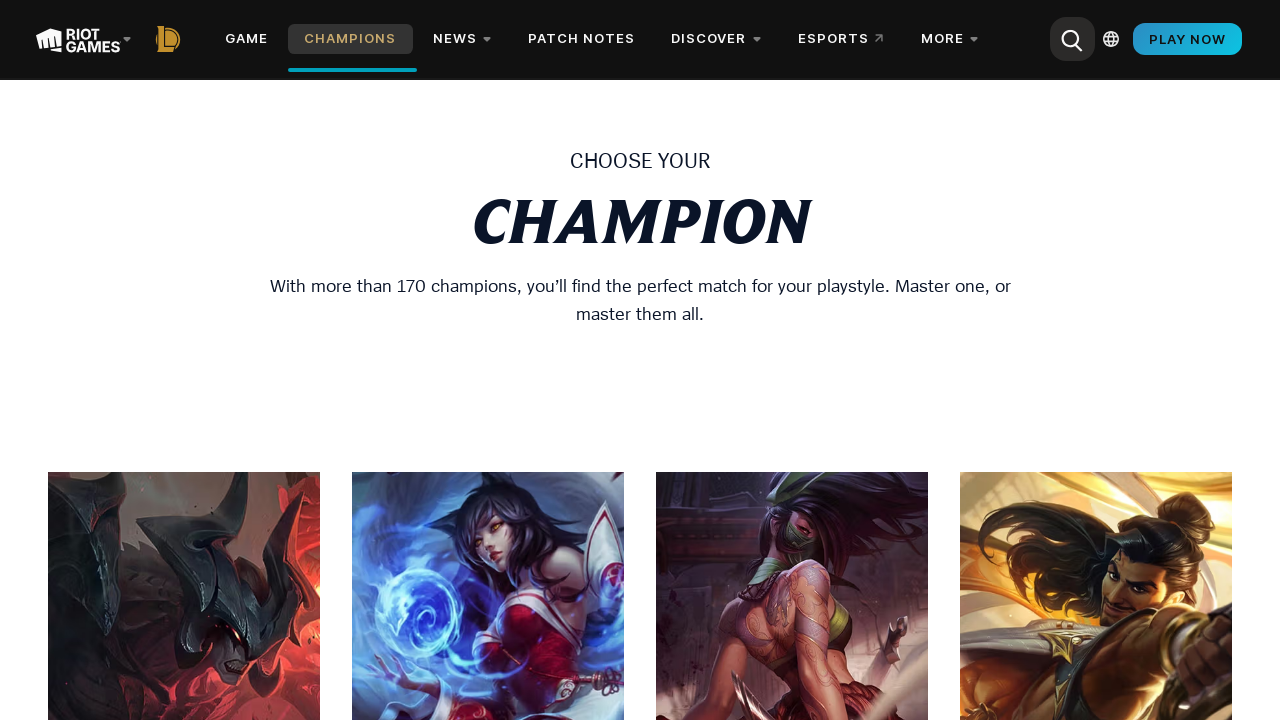

Navigated to Champions page and URL confirmed
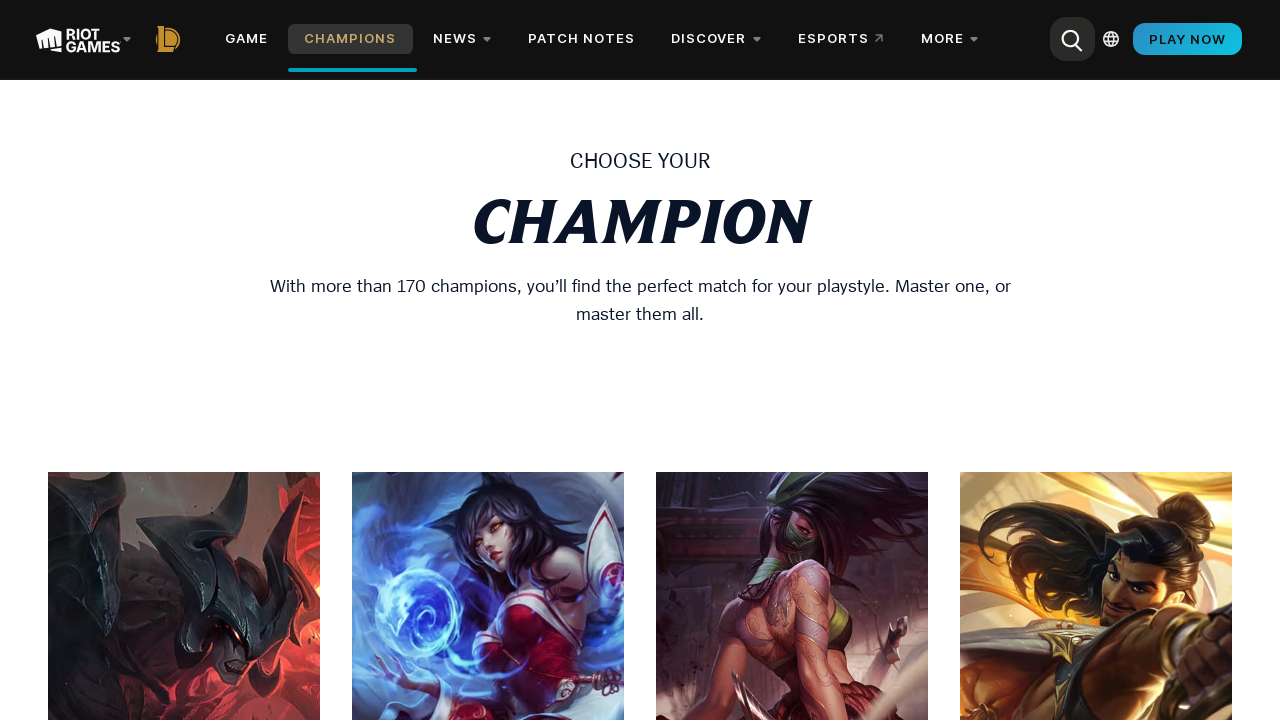

Clicked on YASUO champion at (1096, 360) on text=YASUO
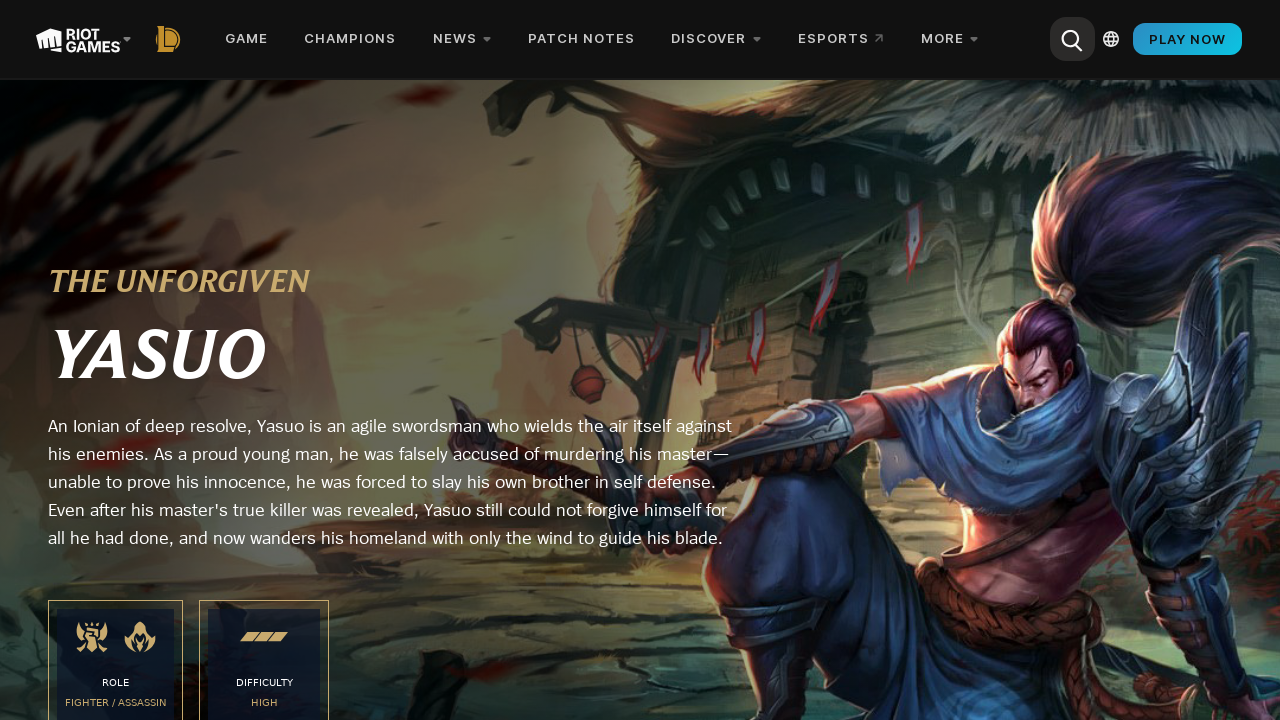

Waited for Yasuo champion detail page to load
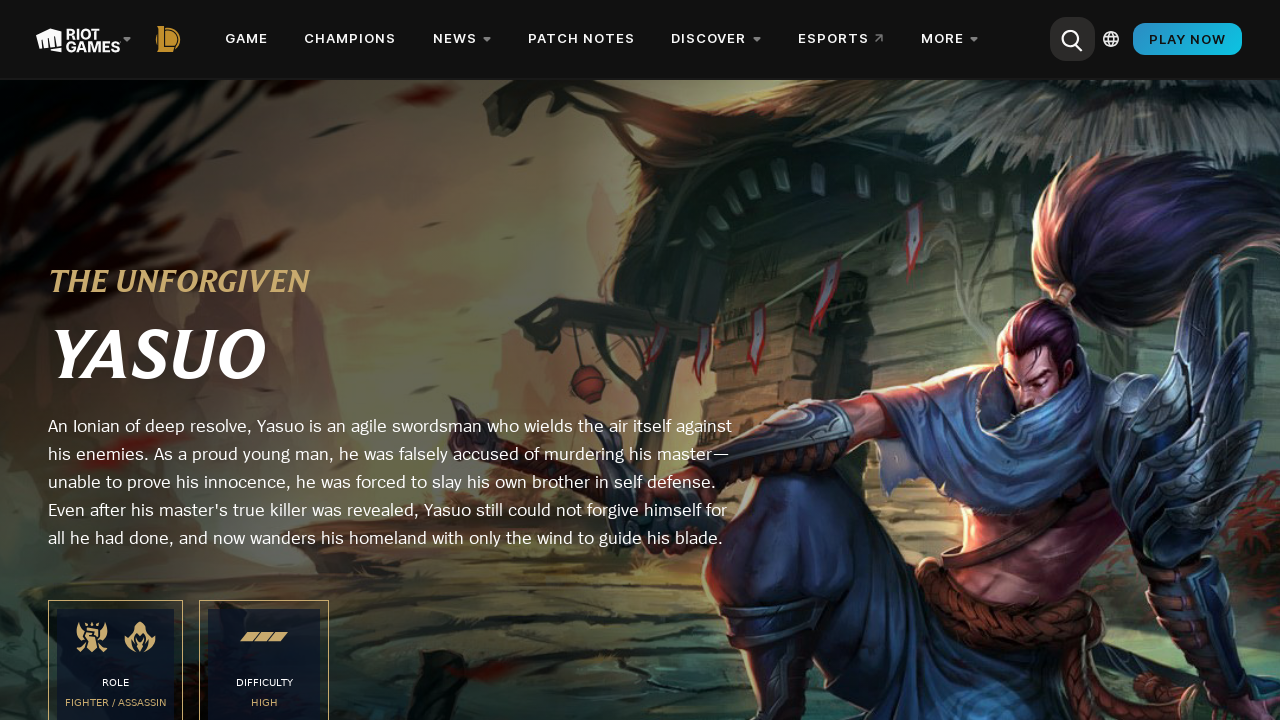

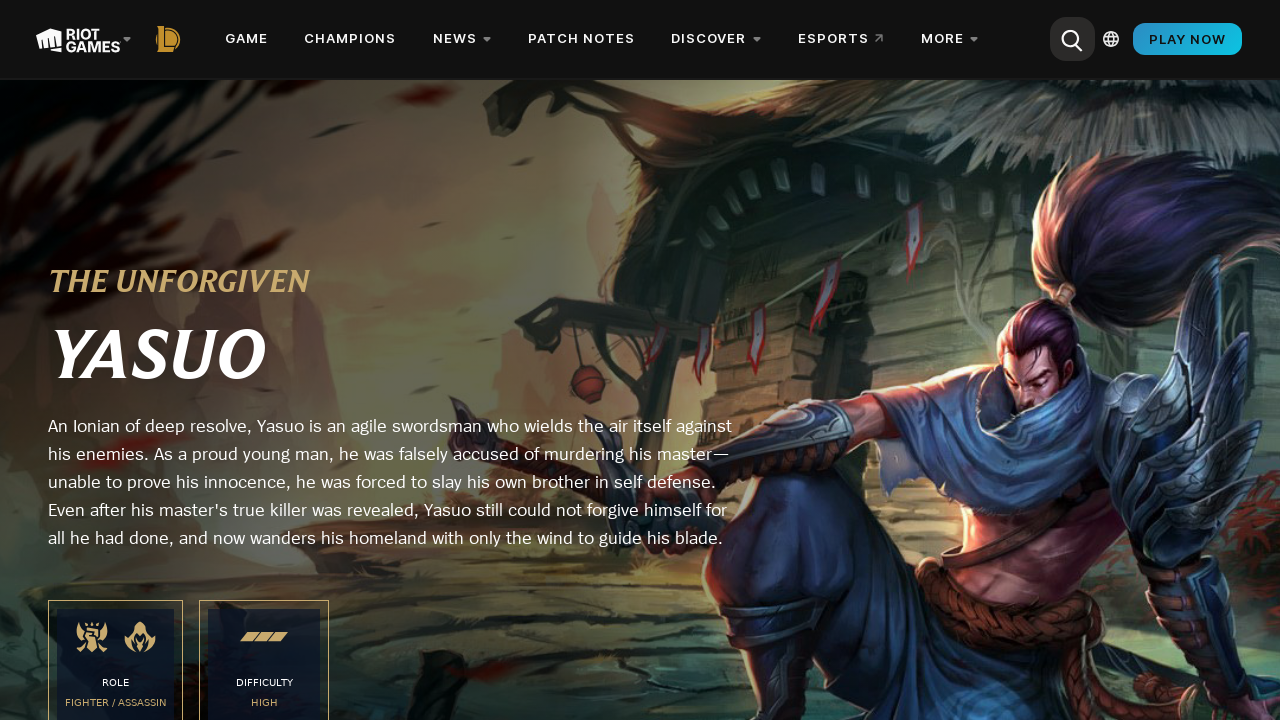